Navigates to the Nomad Coders website and maximizes the browser window

Starting URL: https://nomadcoders.co

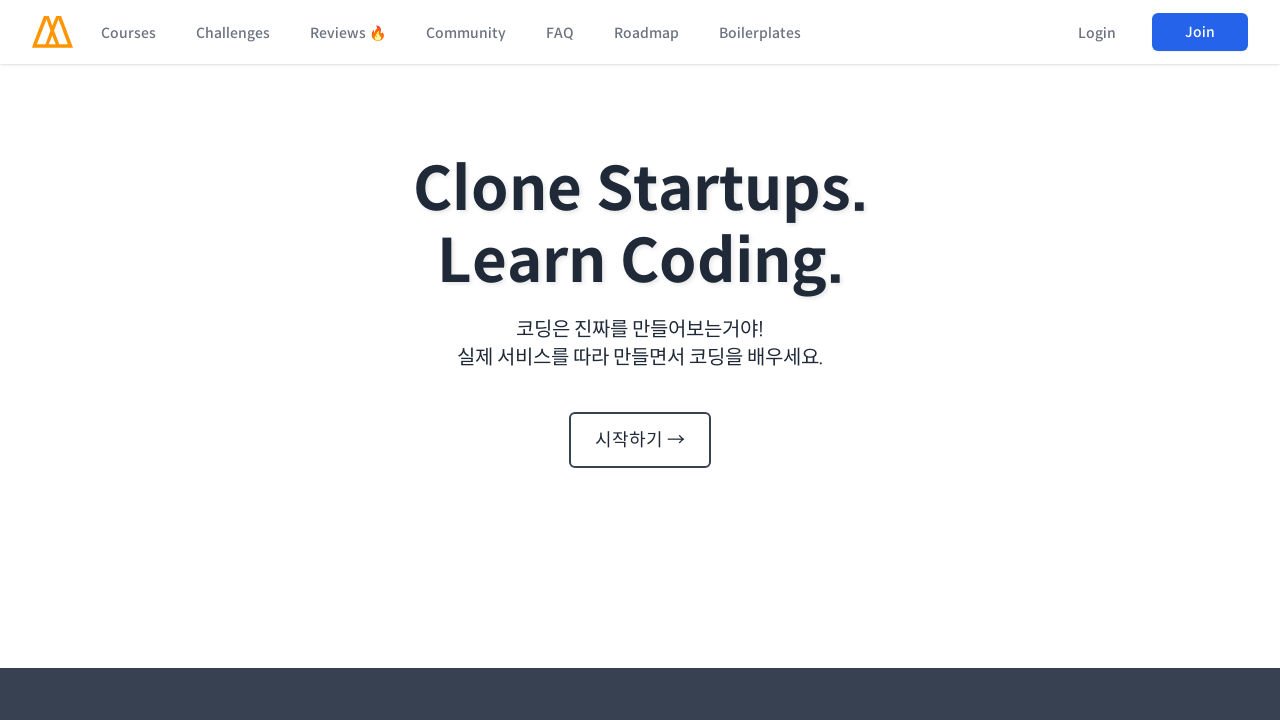

Navigated to Nomad Coders website
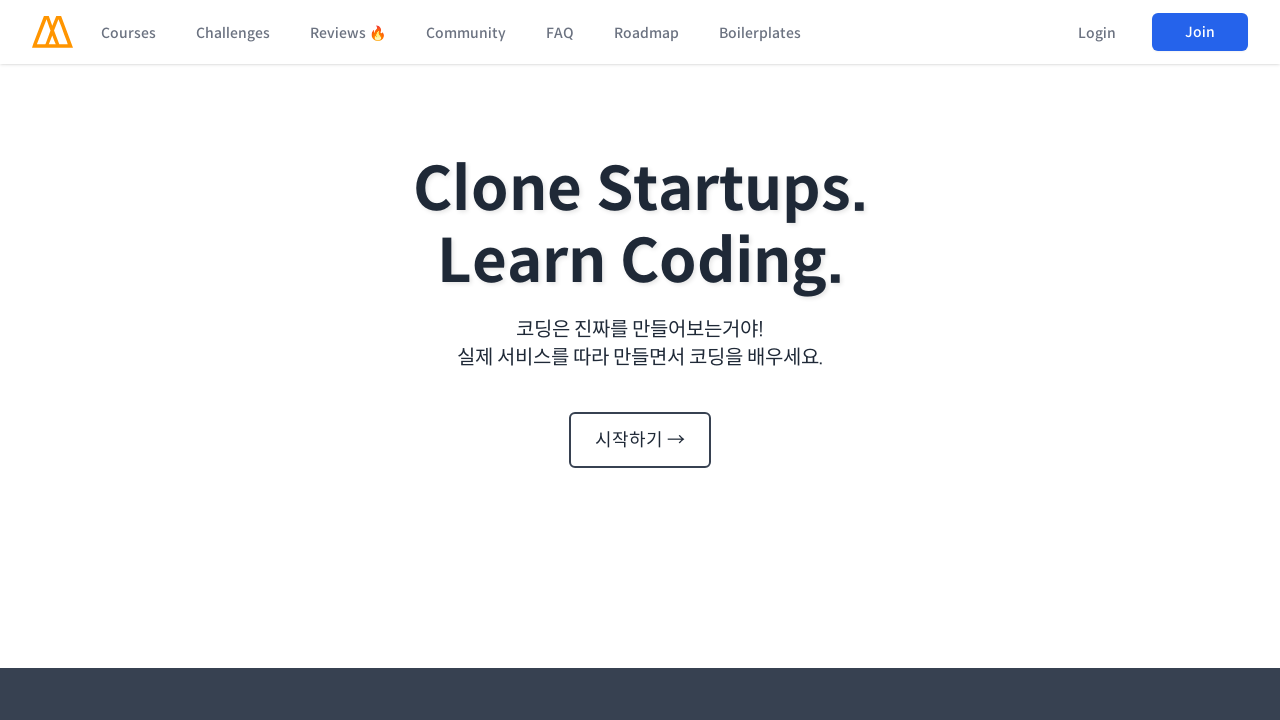

Set viewport size to 1920x1080 to maximize browser window
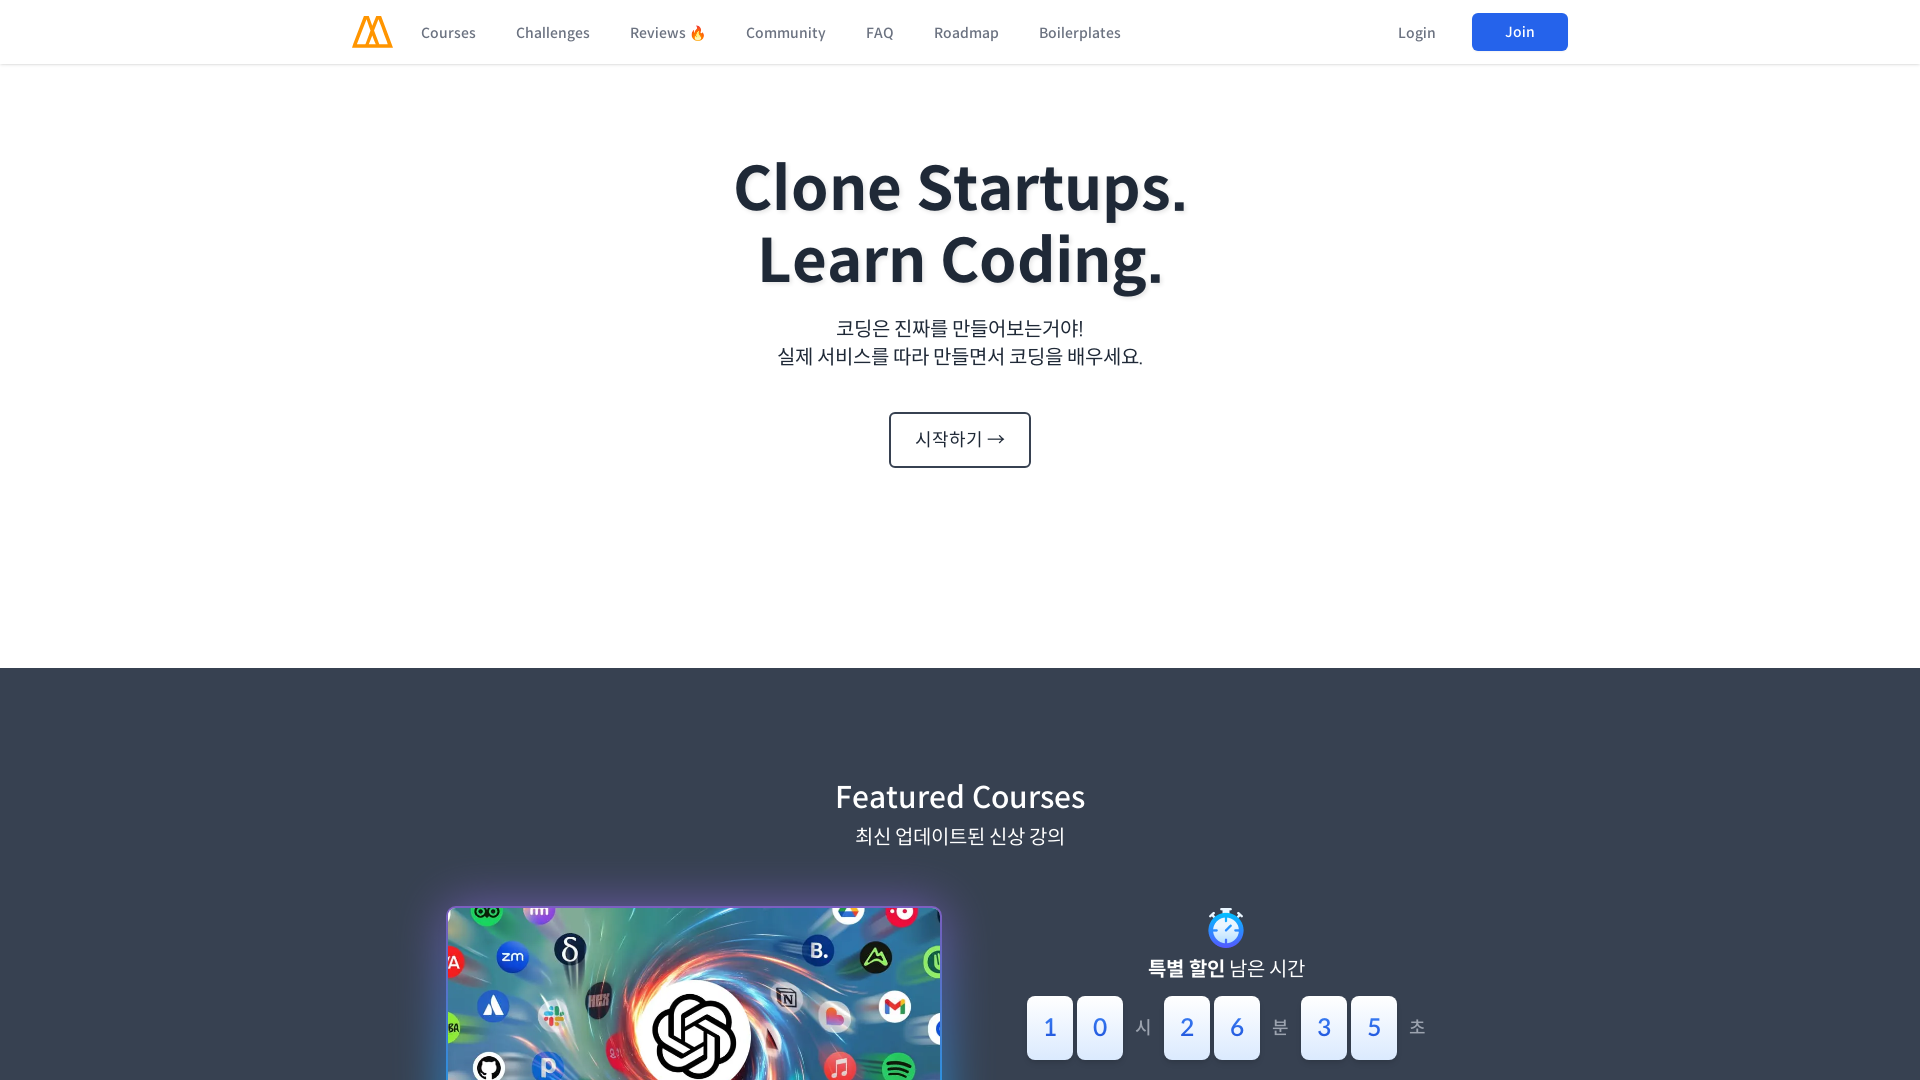

Page fully loaded (domcontentloaded state)
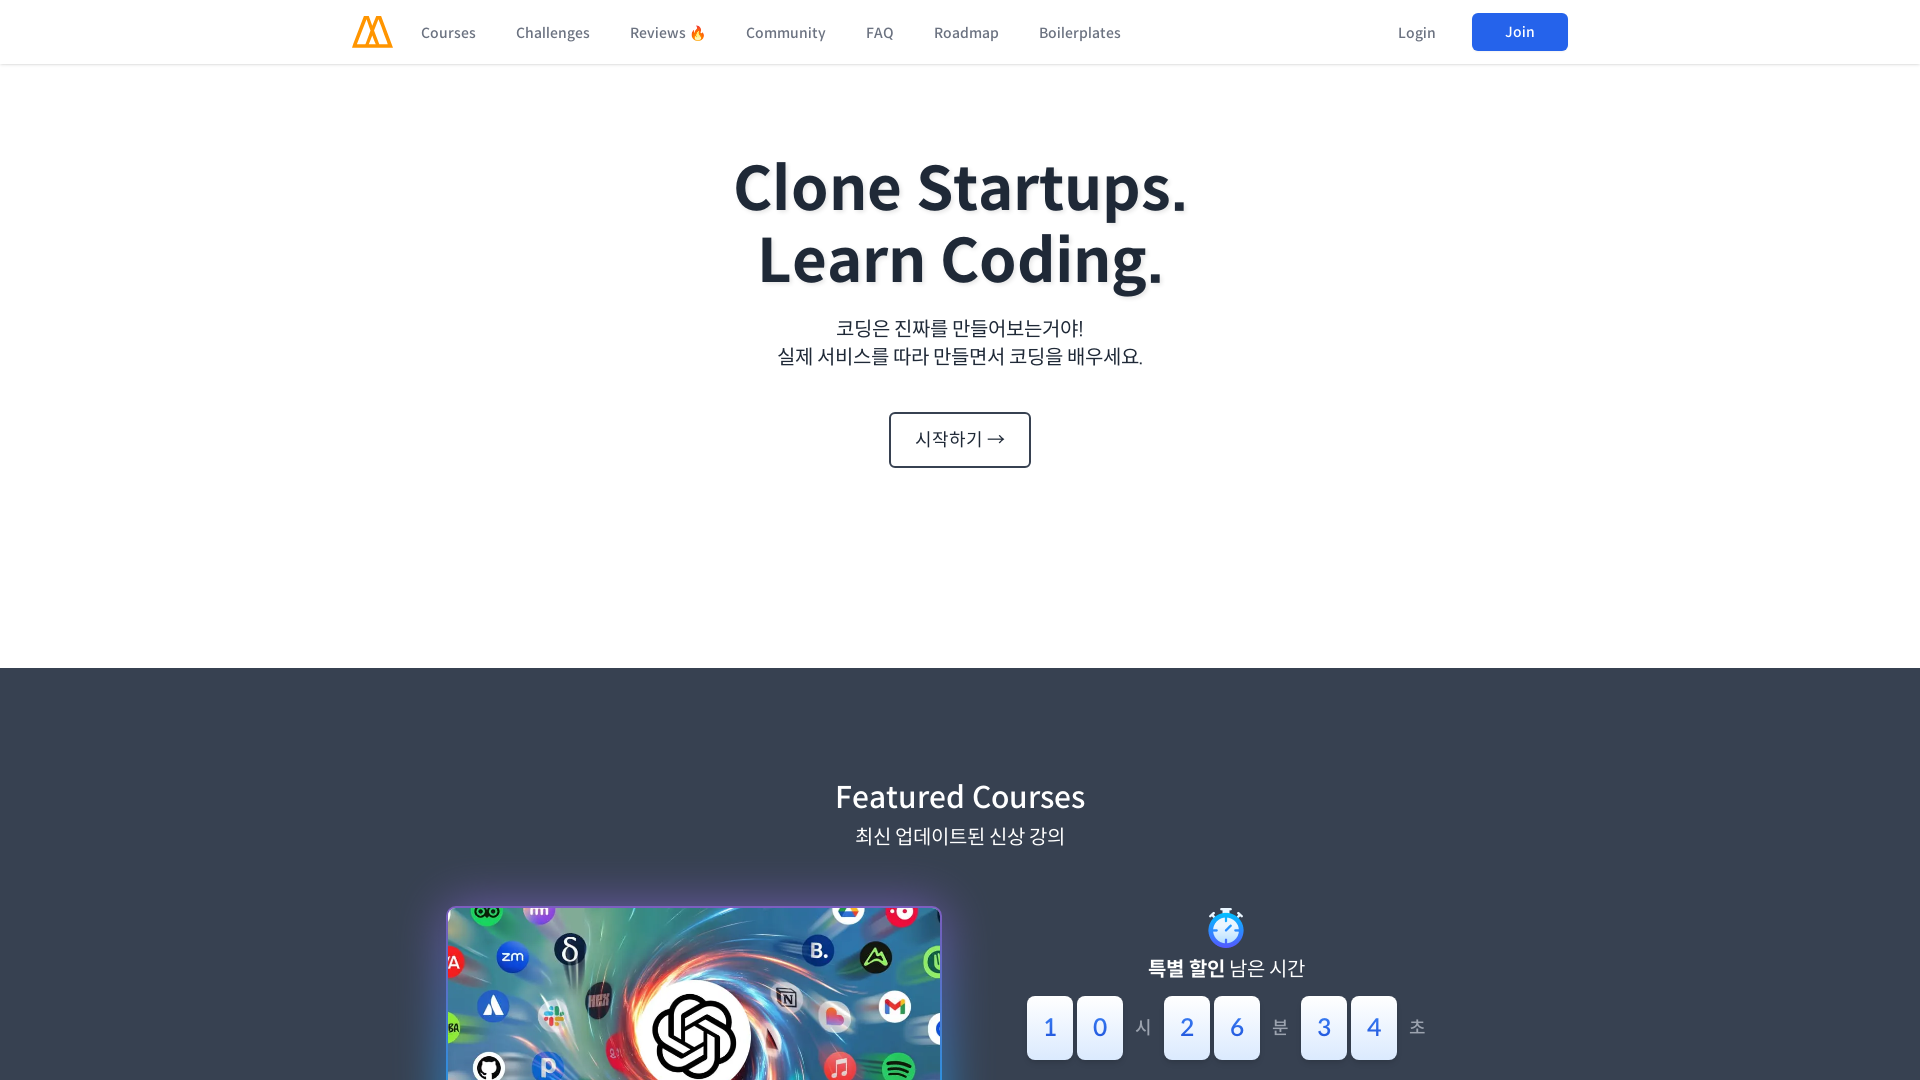

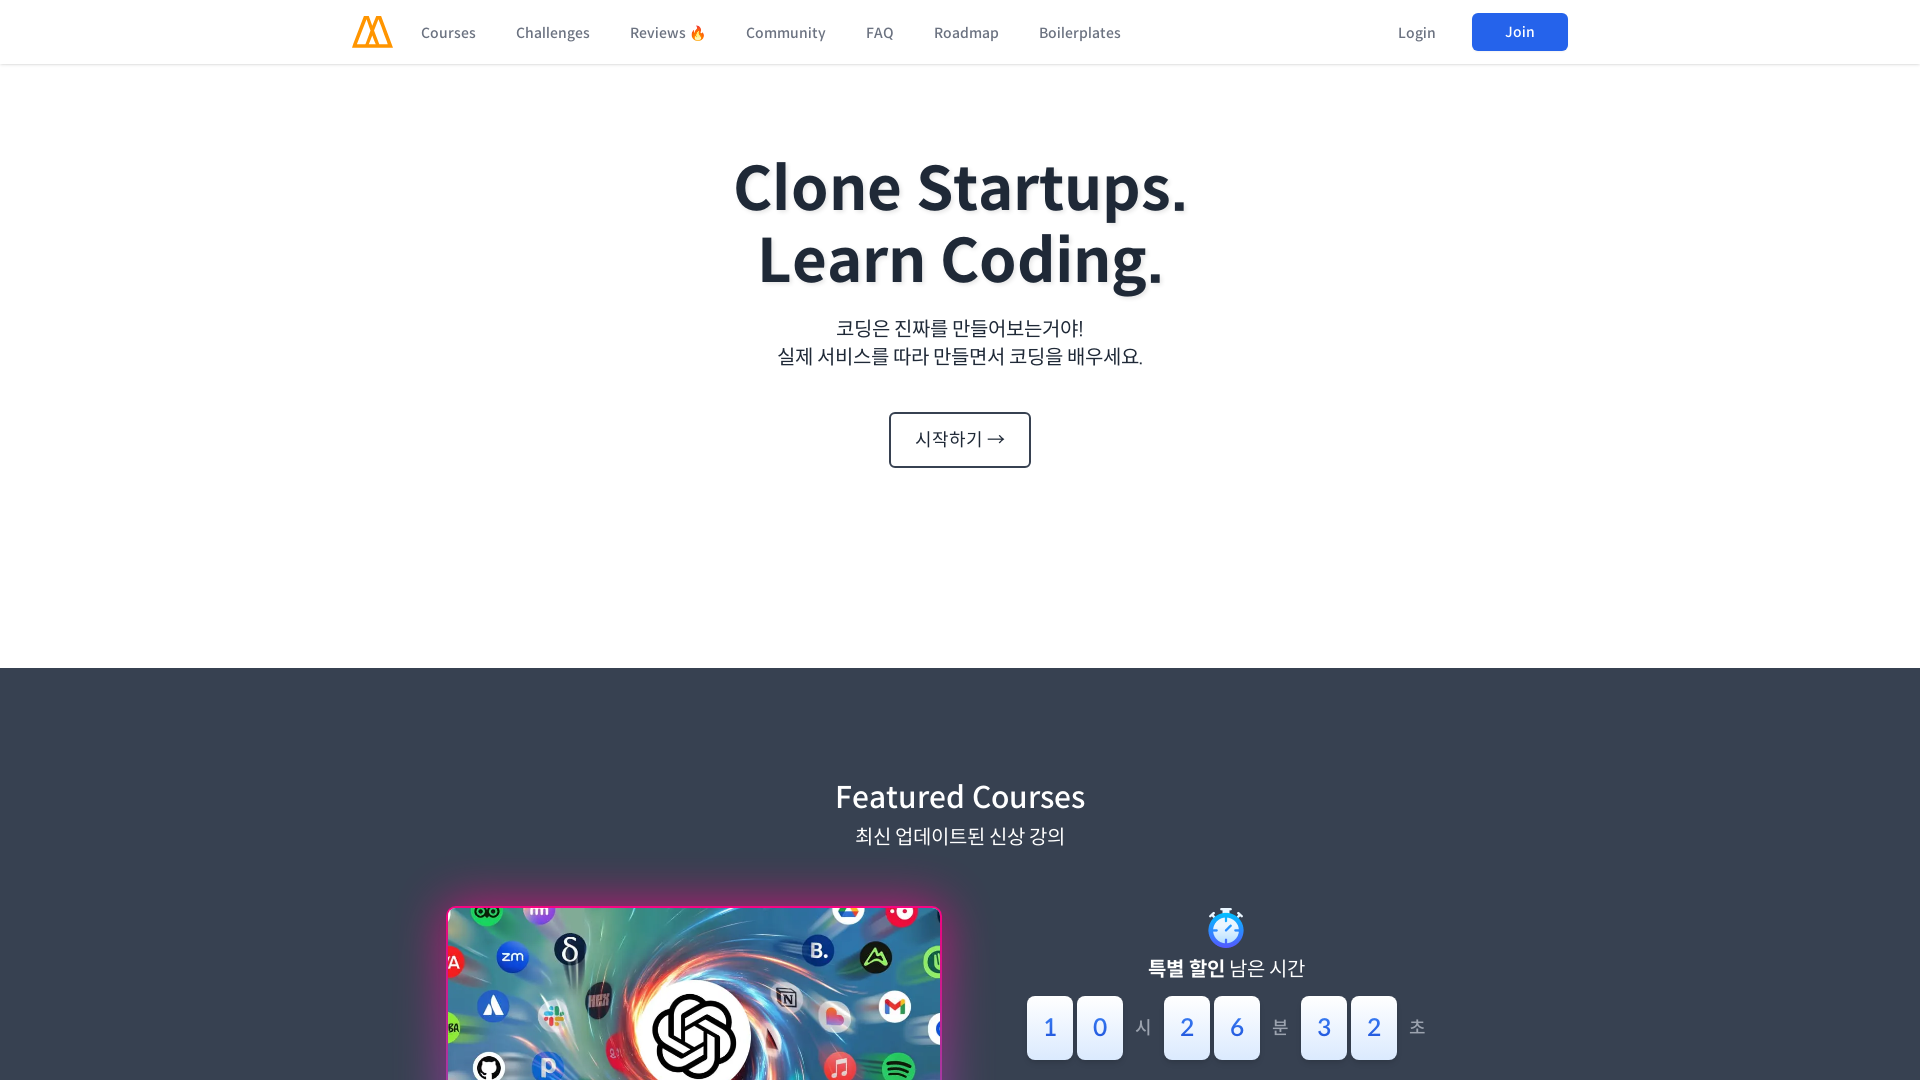